Tests student registration form by filling name and email fields and selecting options from state dropdown

Starting URL: https://www.tutorialspoint.com/selenium/practice/selenium_automation_practice.php

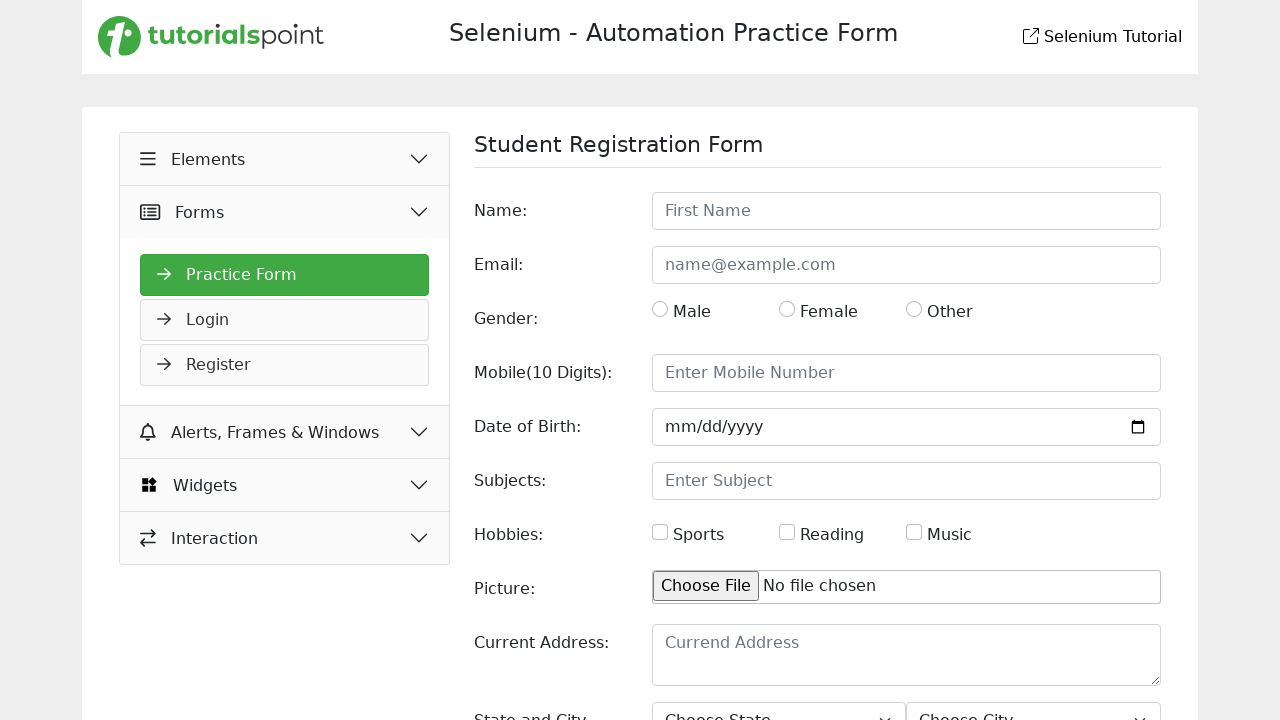

Verified page title contains 'Selenium Practice - Student Registration Form'
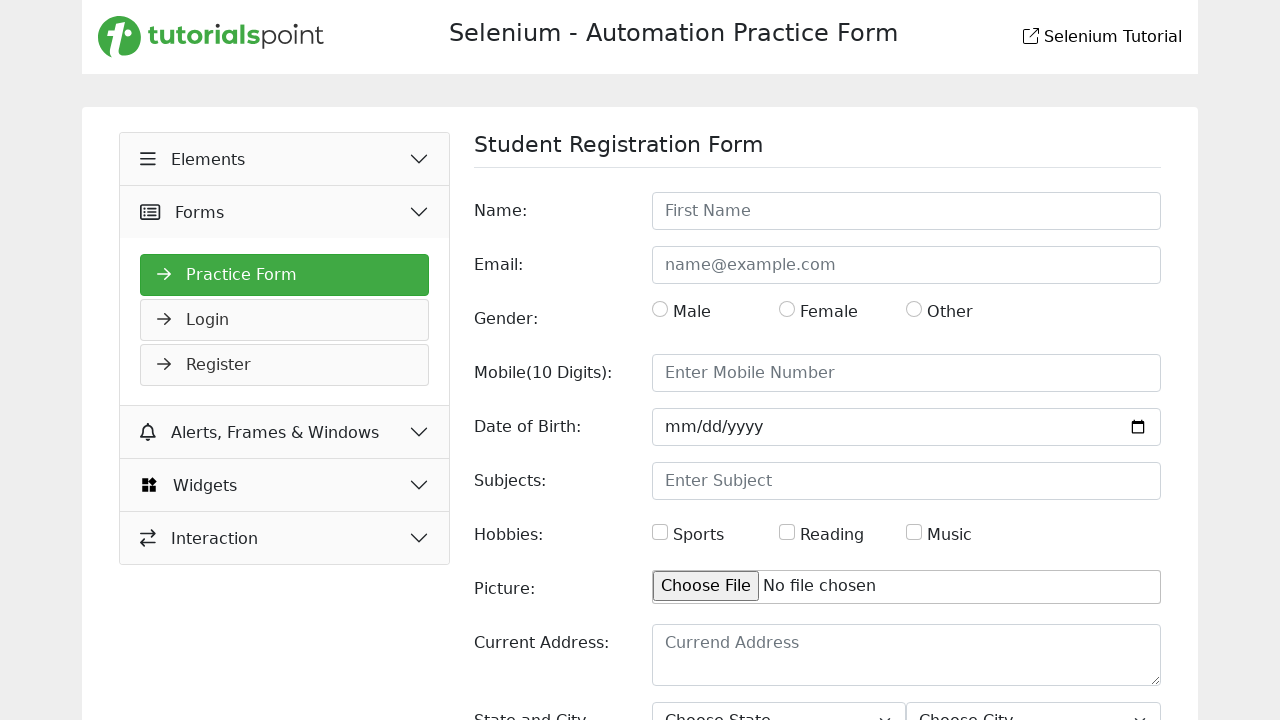

Filled name field with 'Ritik Sharma' on #name
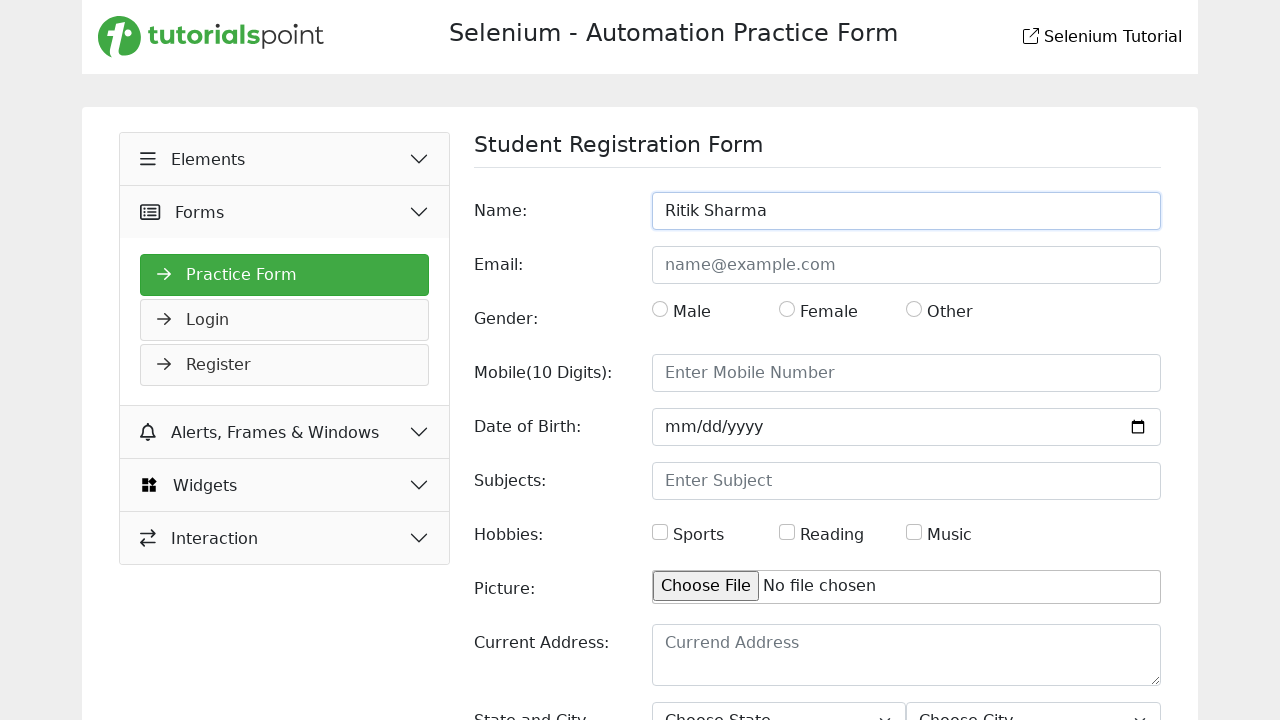

Filled email field with 'ritik1488@gmail.com' on #email
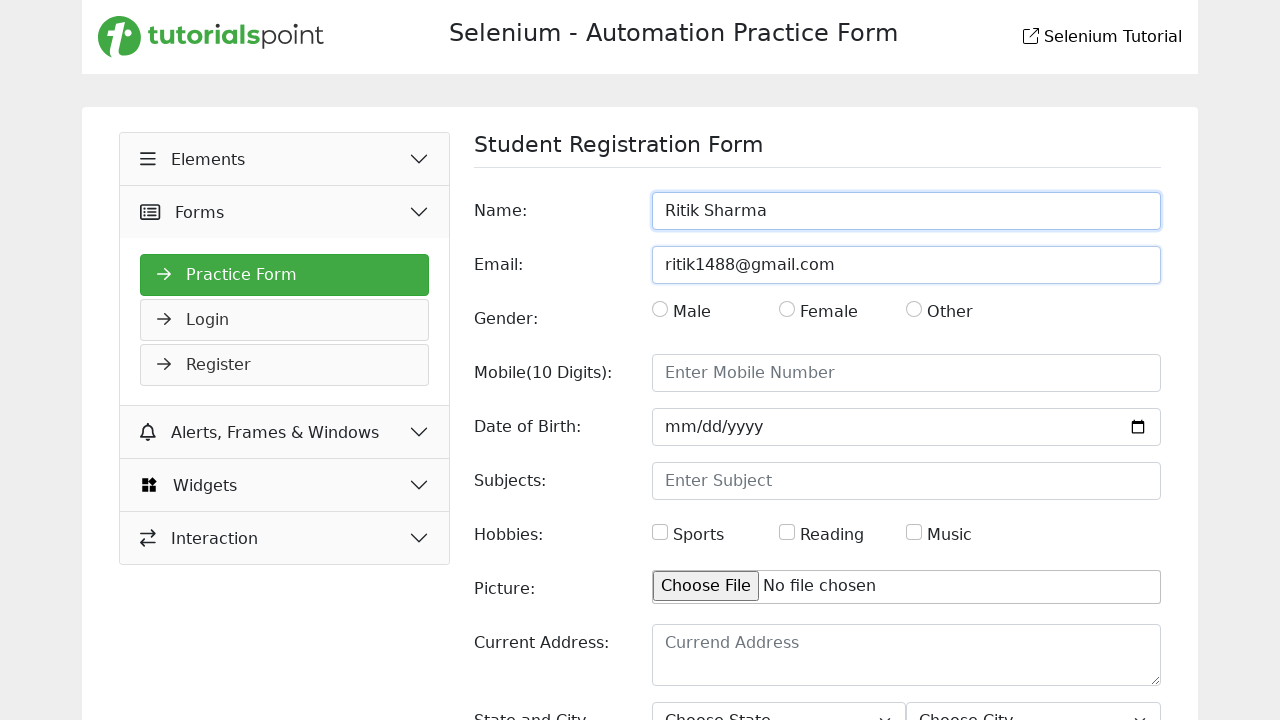

Selected 'NCR' from state dropdown by label on #state
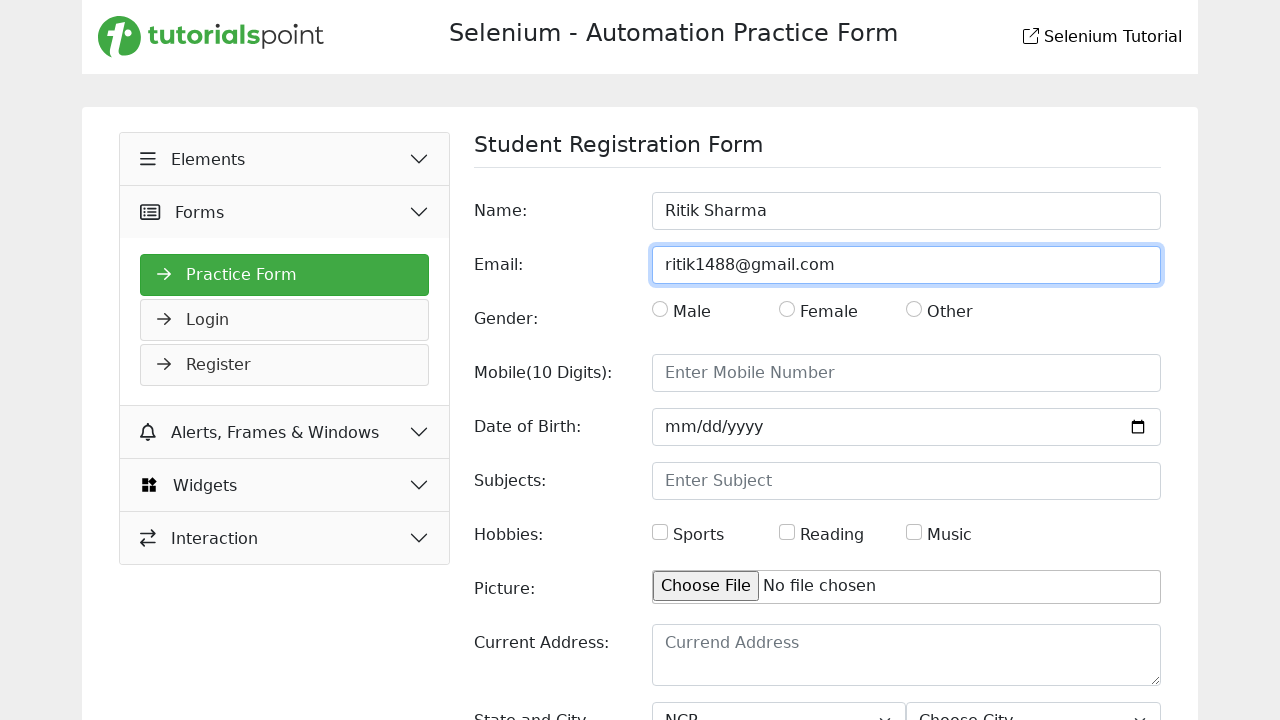

Selected 4th option from state dropdown by index on #state
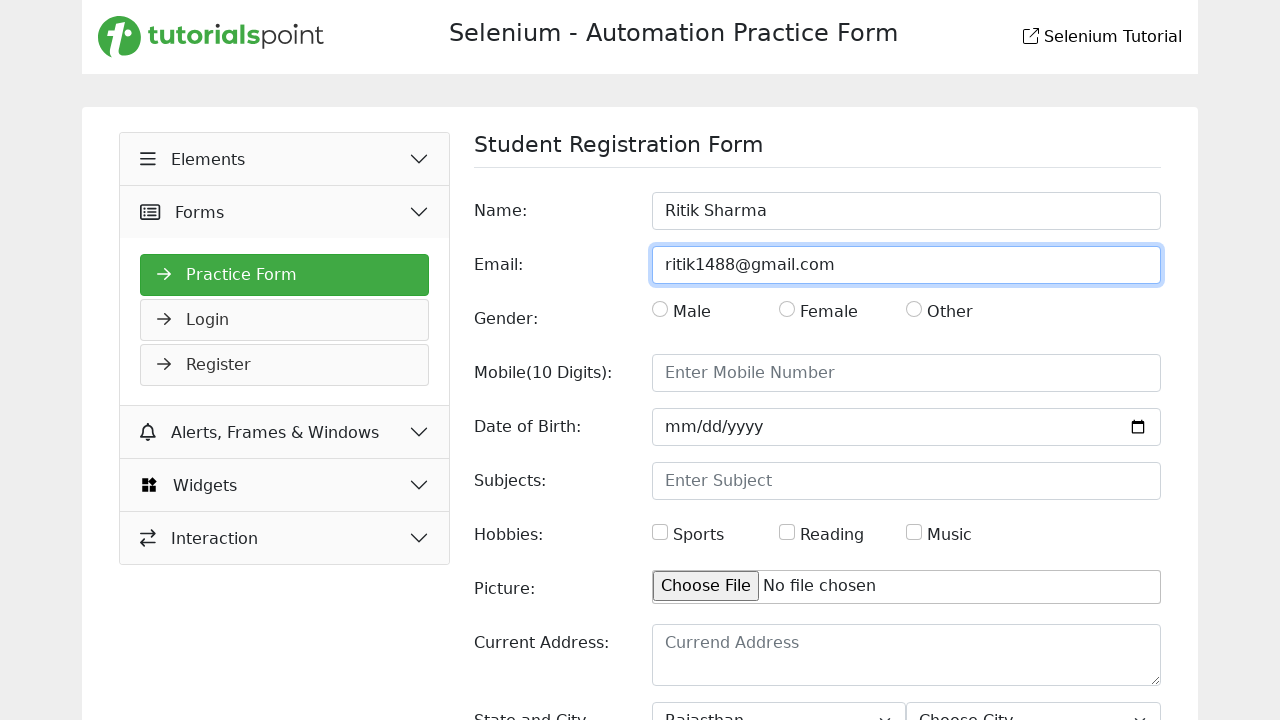

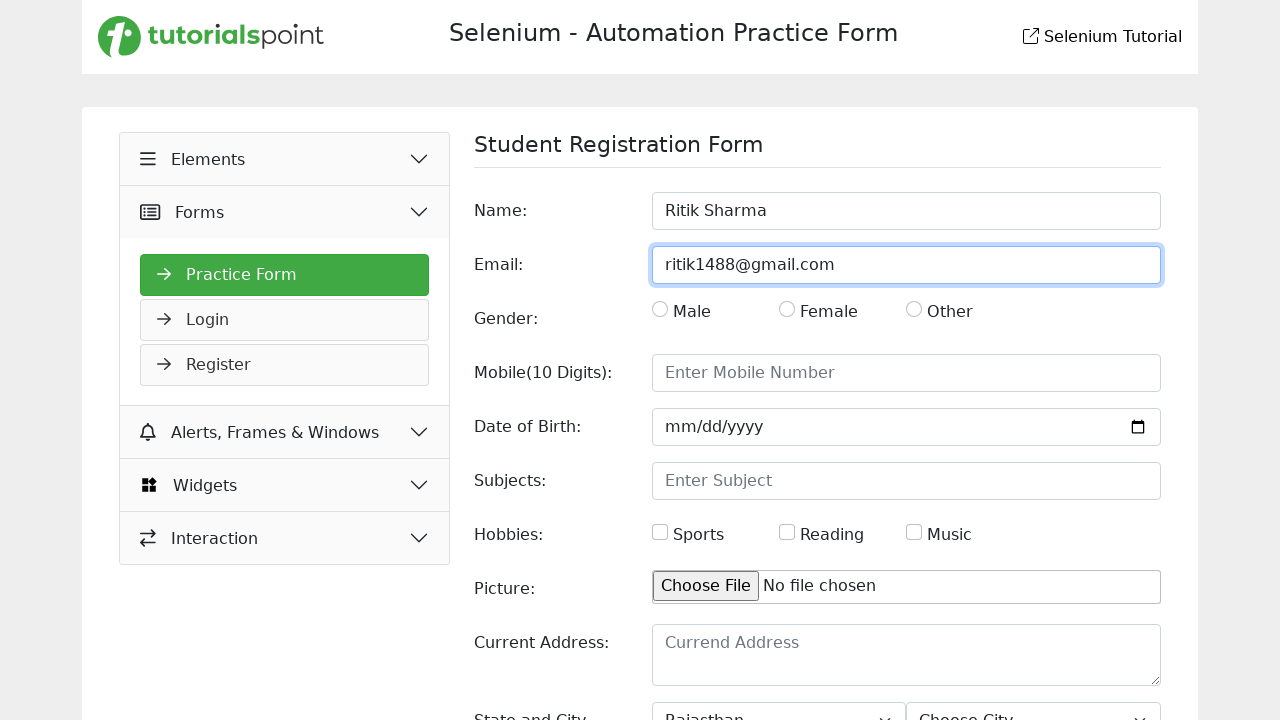